Navigates to the WiseQuarter website

Starting URL: https://wisequarter.com

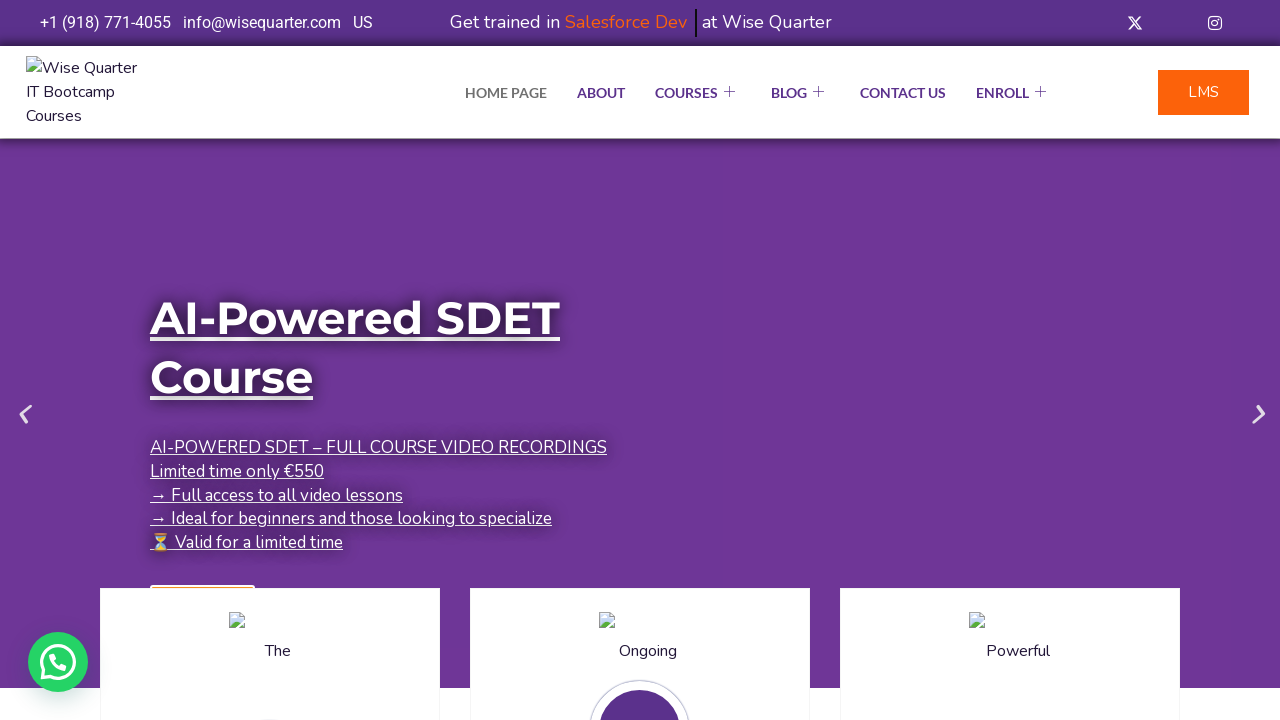

Waited for WiseQuarter website to fully load (networkidle)
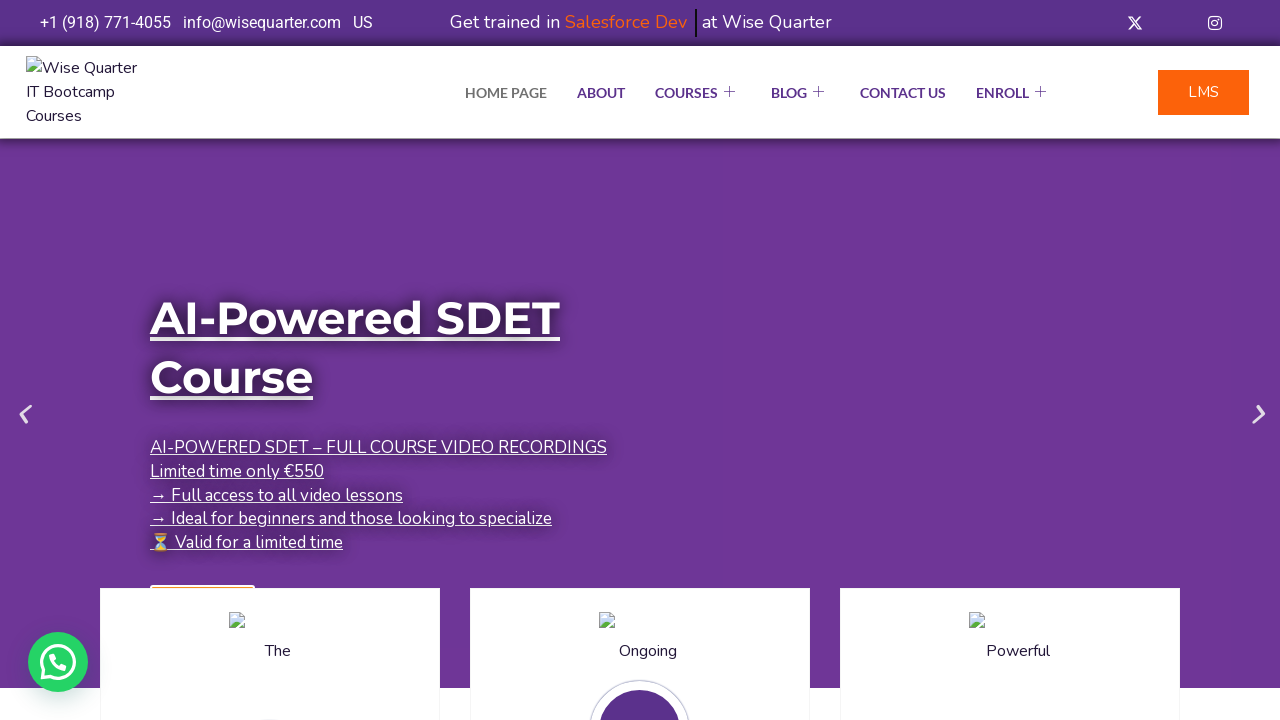

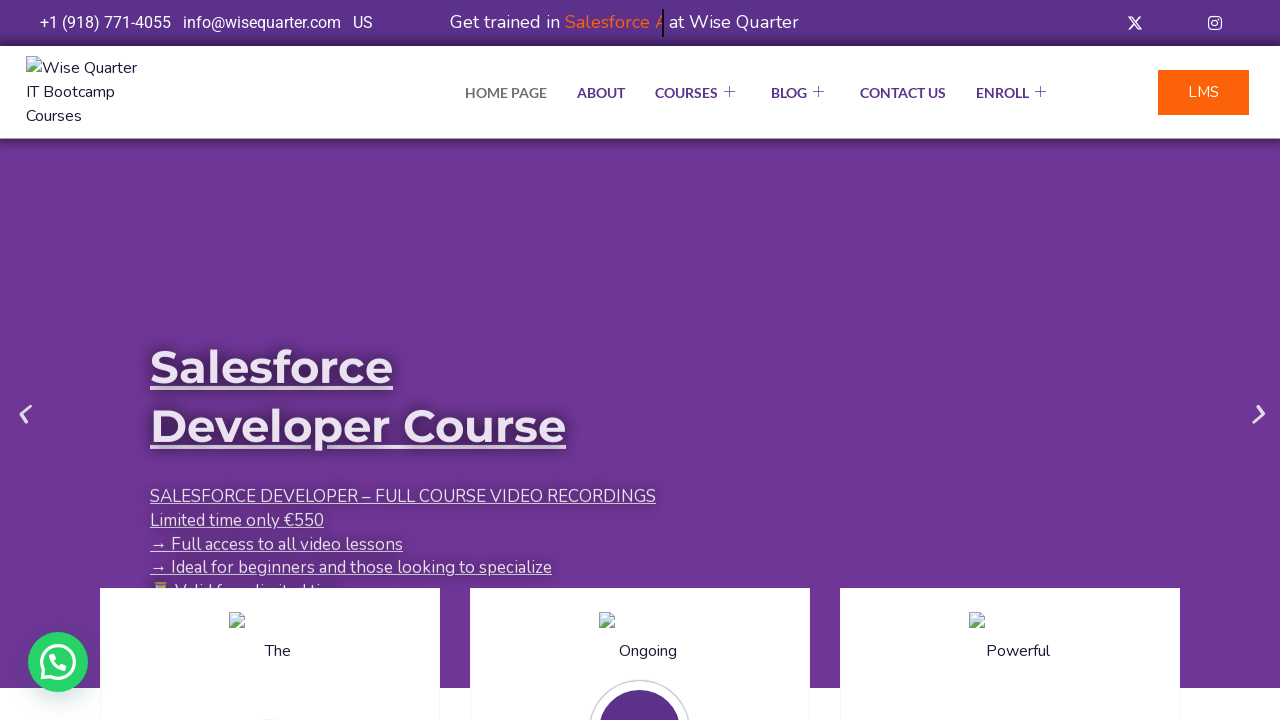